Tests a form submission by filling in username, email, current address, and permanent address fields, then submitting the form

Starting URL: https://demoqa.com/text-box

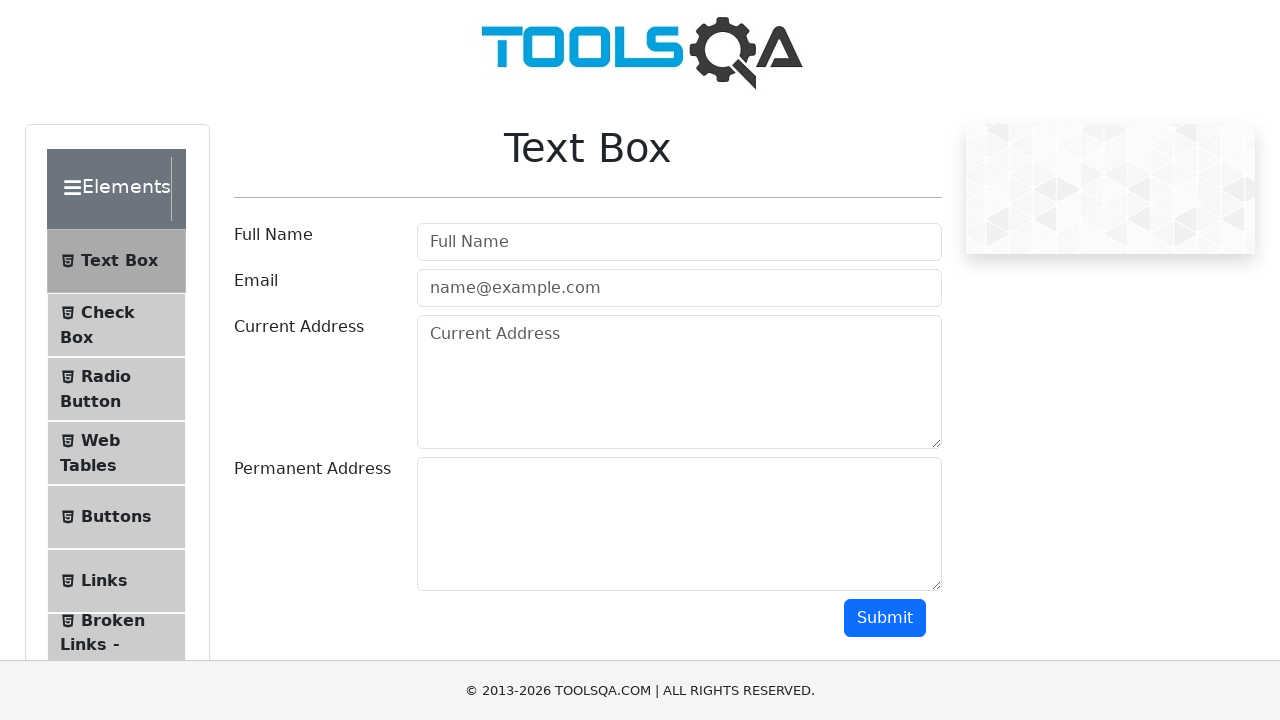

Filled username field with 'Charlie' on input#userName
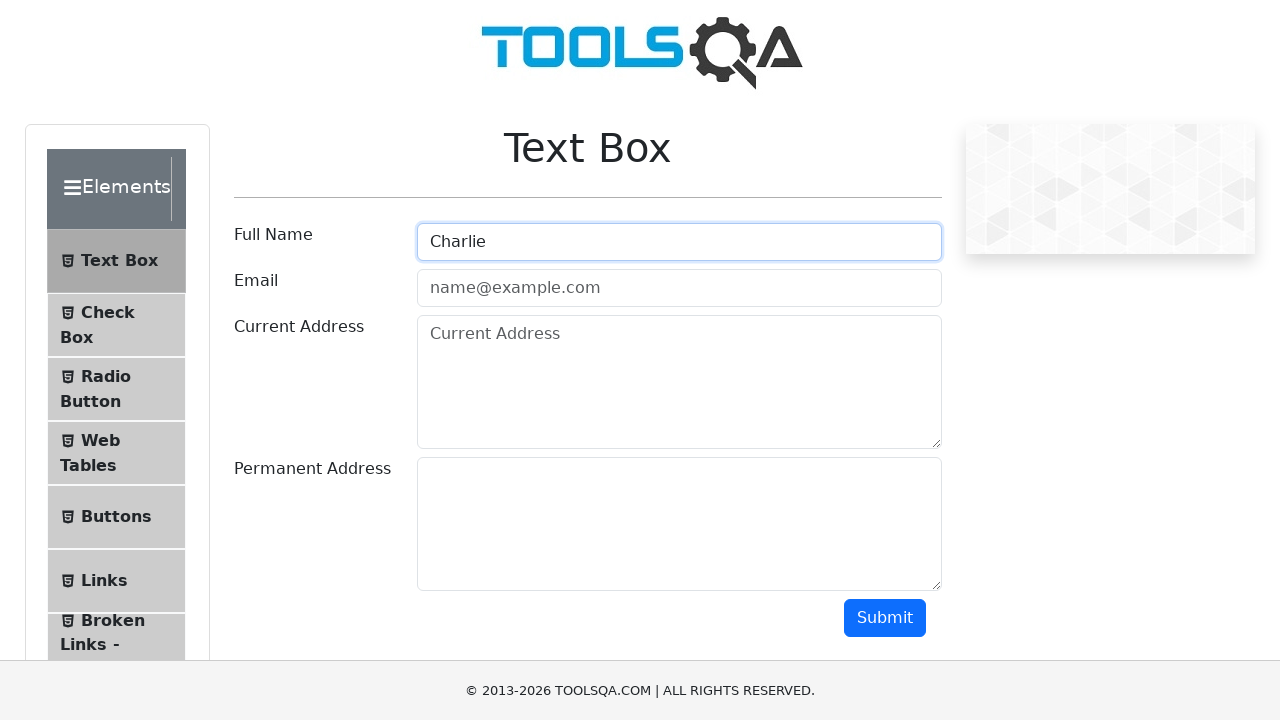

Filled email field with 'charlie78pt@gmail.com' on #userEmail
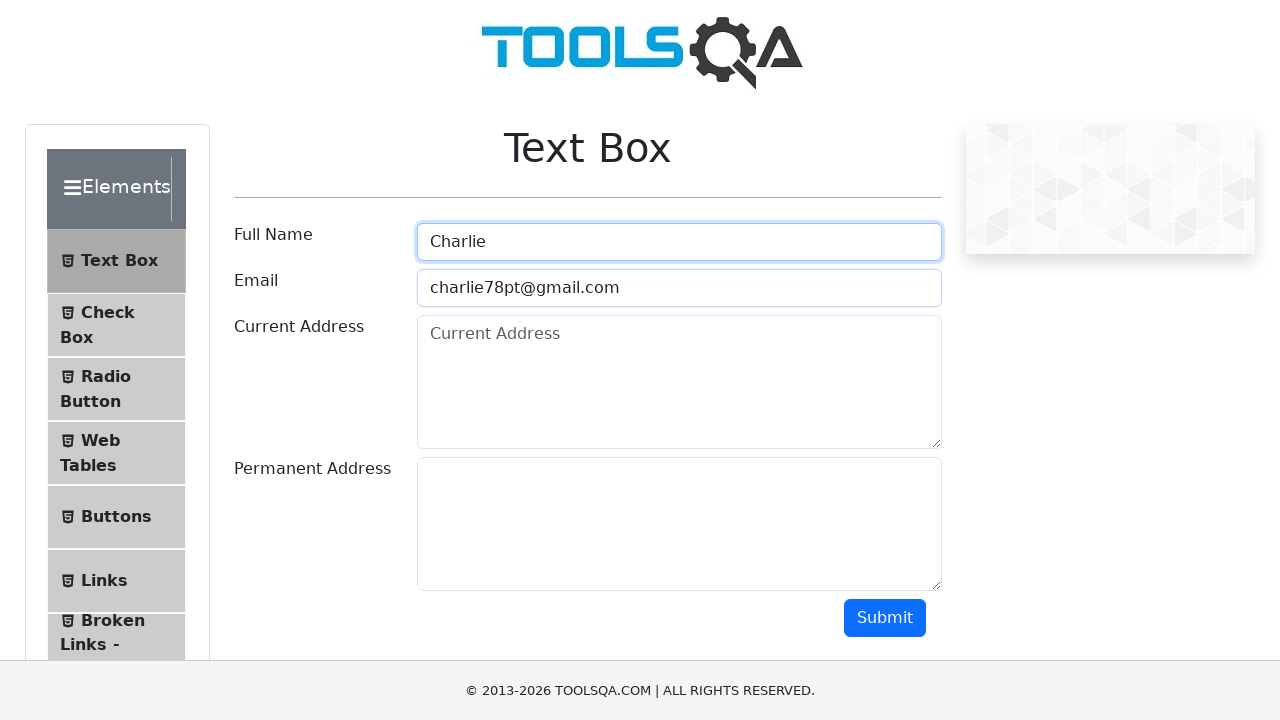

Filled current address field with complete address on textarea#currentAddress
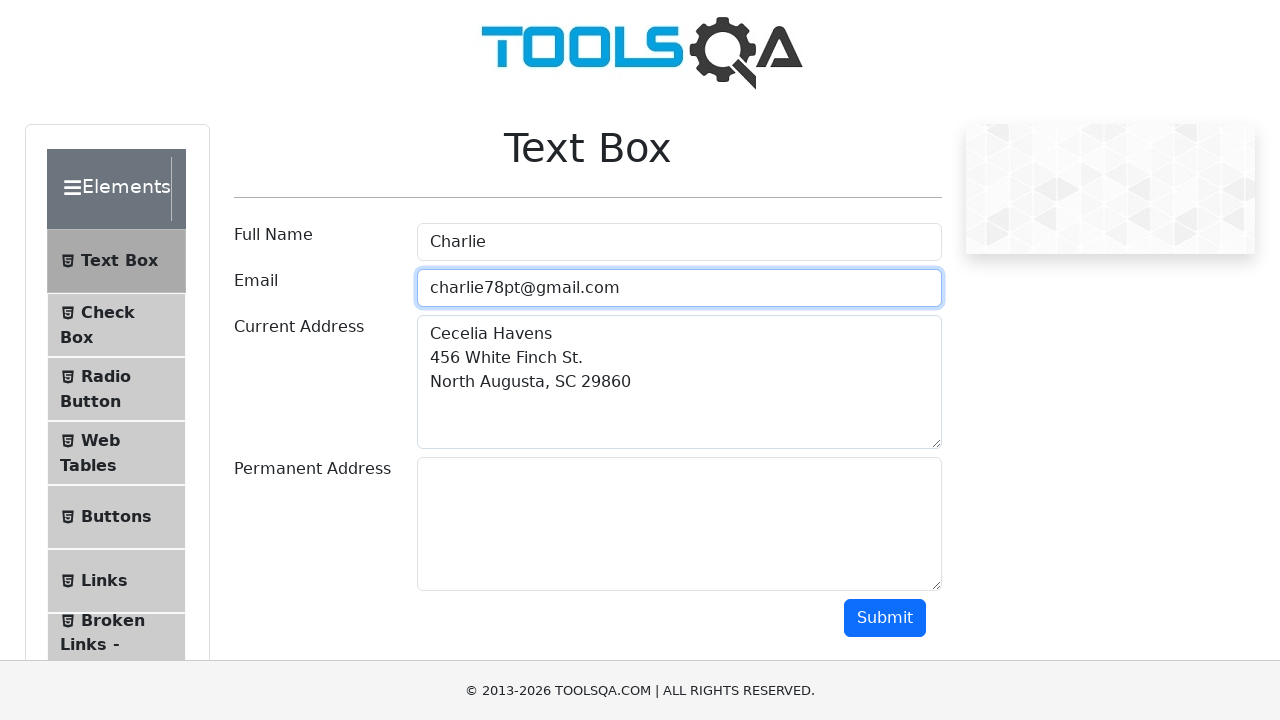

Filled permanent address field with 'North Augusta' on textarea#permanentAddress
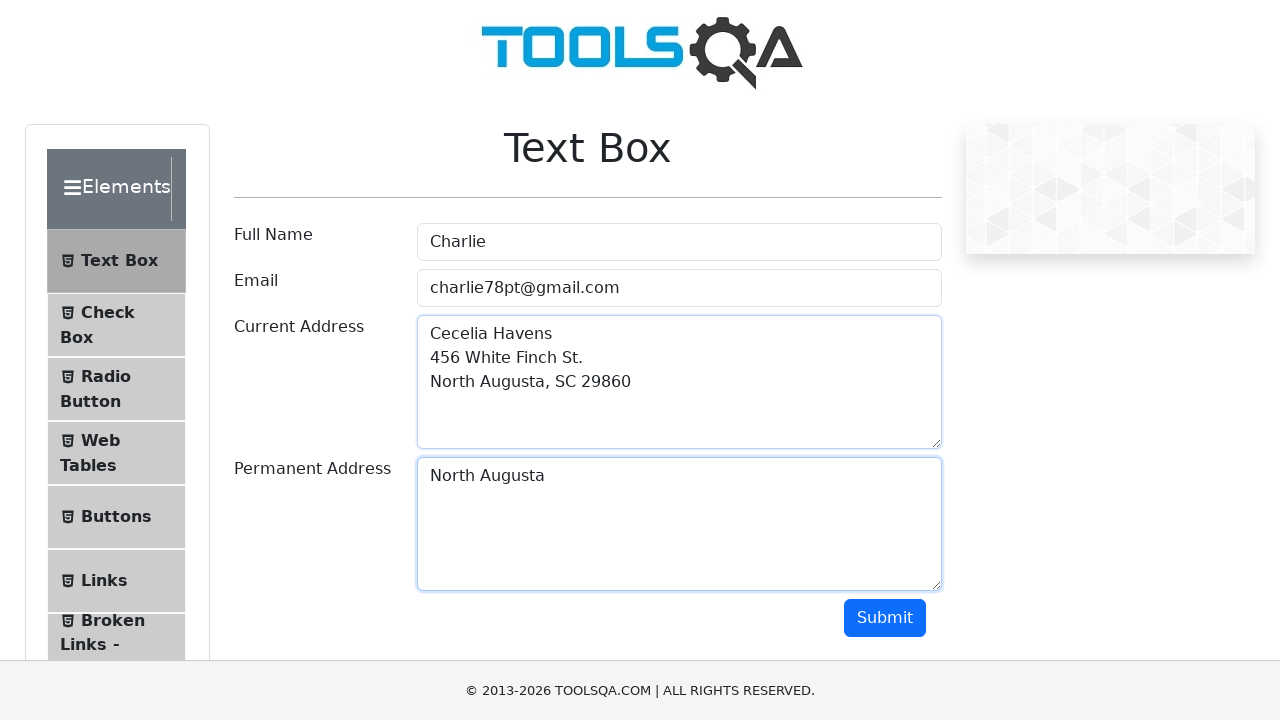

Clicked submit button to submit form at (885, 618) on button#submit
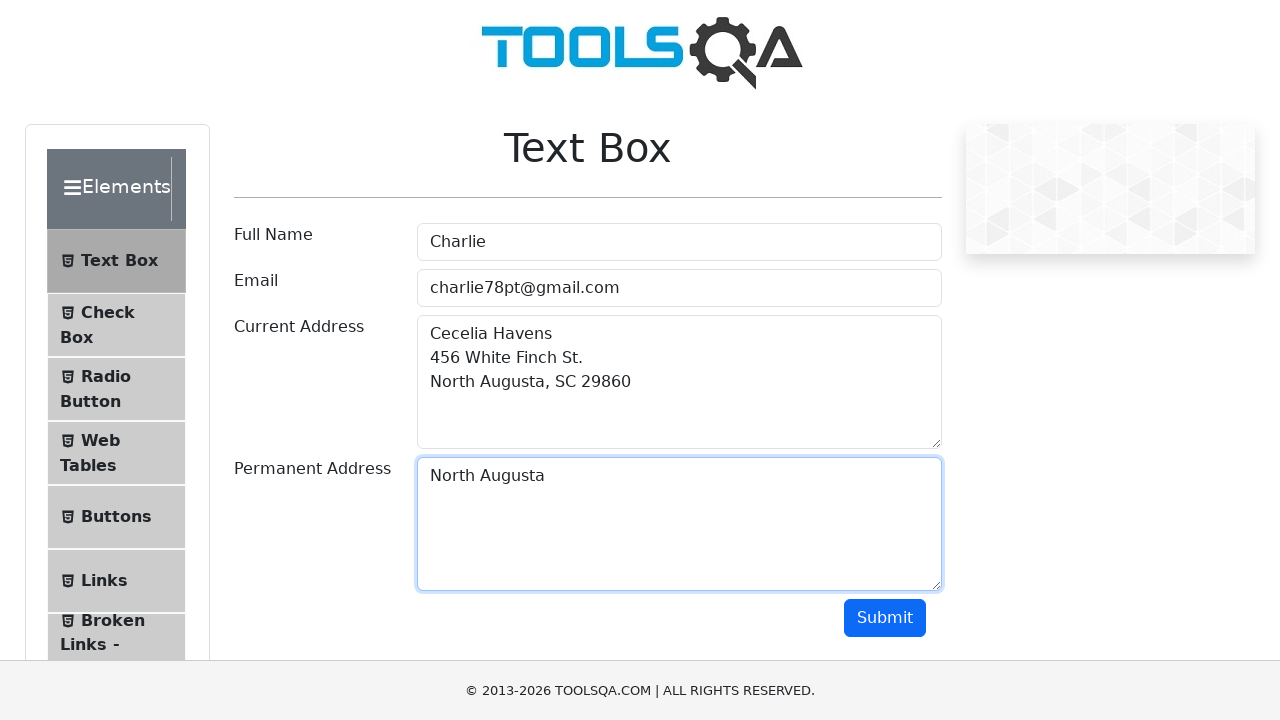

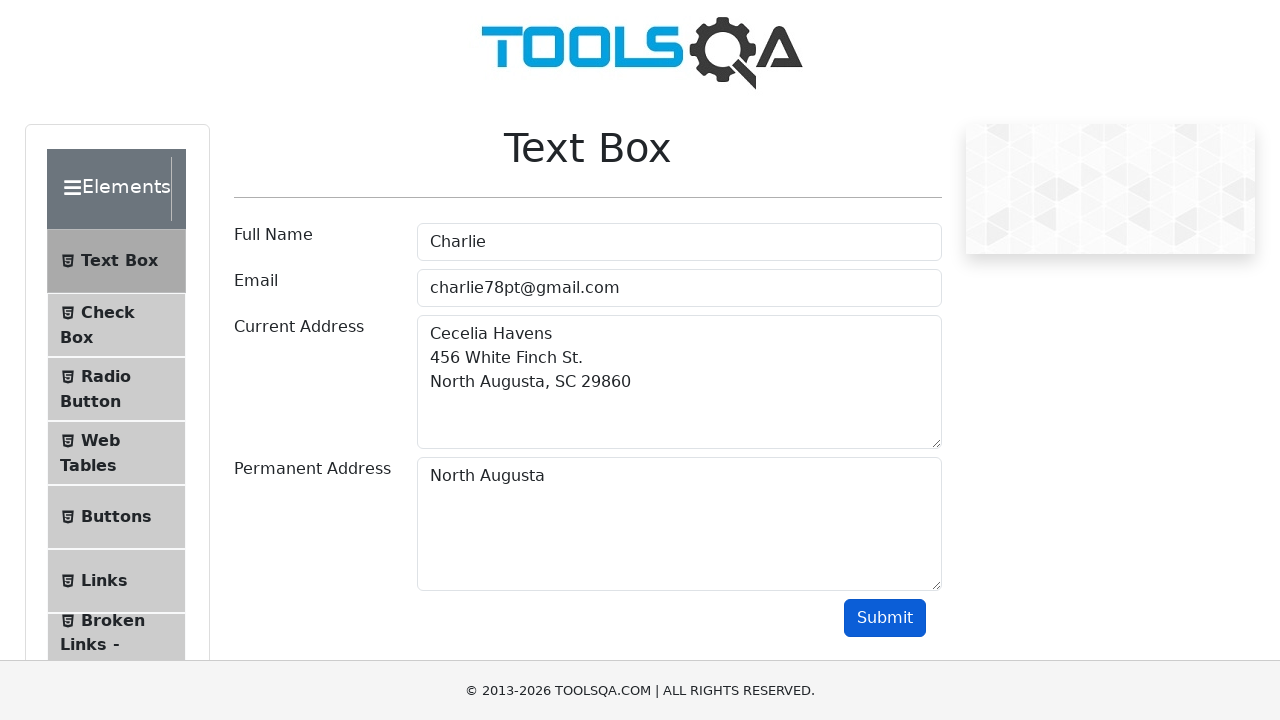